Tests double-click functionality on W3Schools try-it editor by entering text in a field and double-clicking a button to copy the text

Starting URL: https://www.w3schools.com/tags/tryit.asp?filename=tryhtml5_ev_ondblclick3

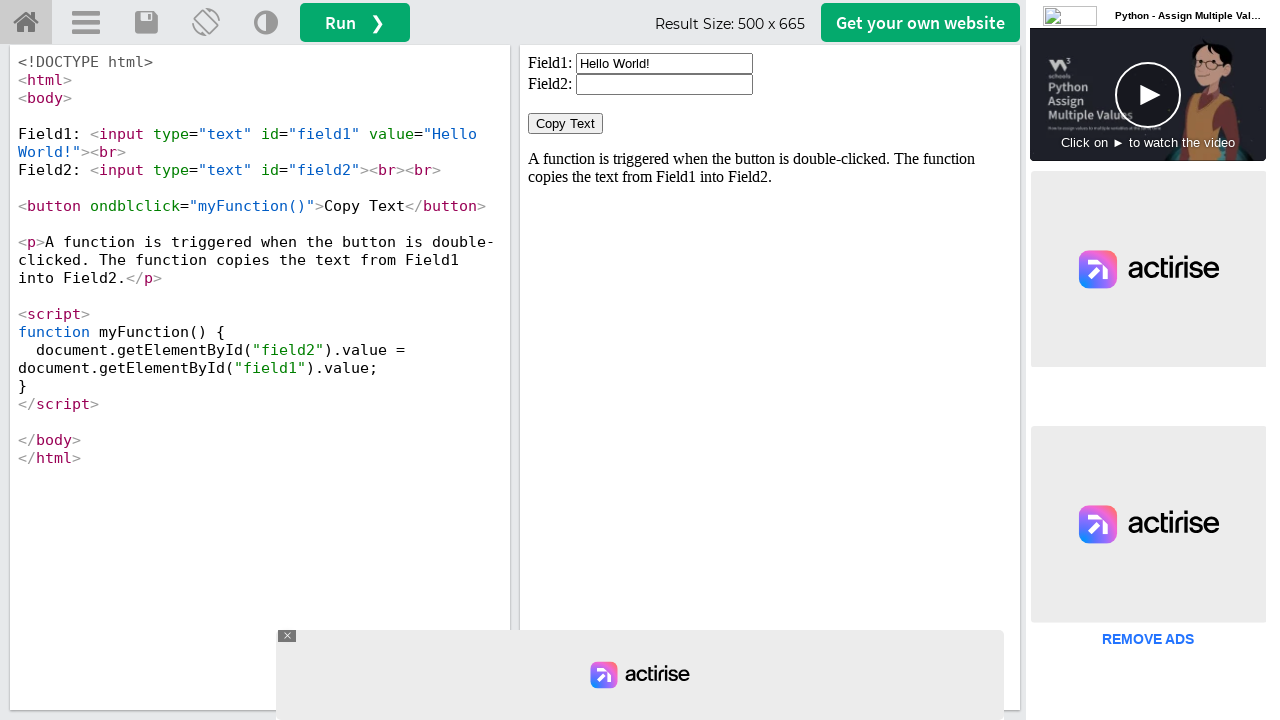

Located iframe#iframeResult containing the demo
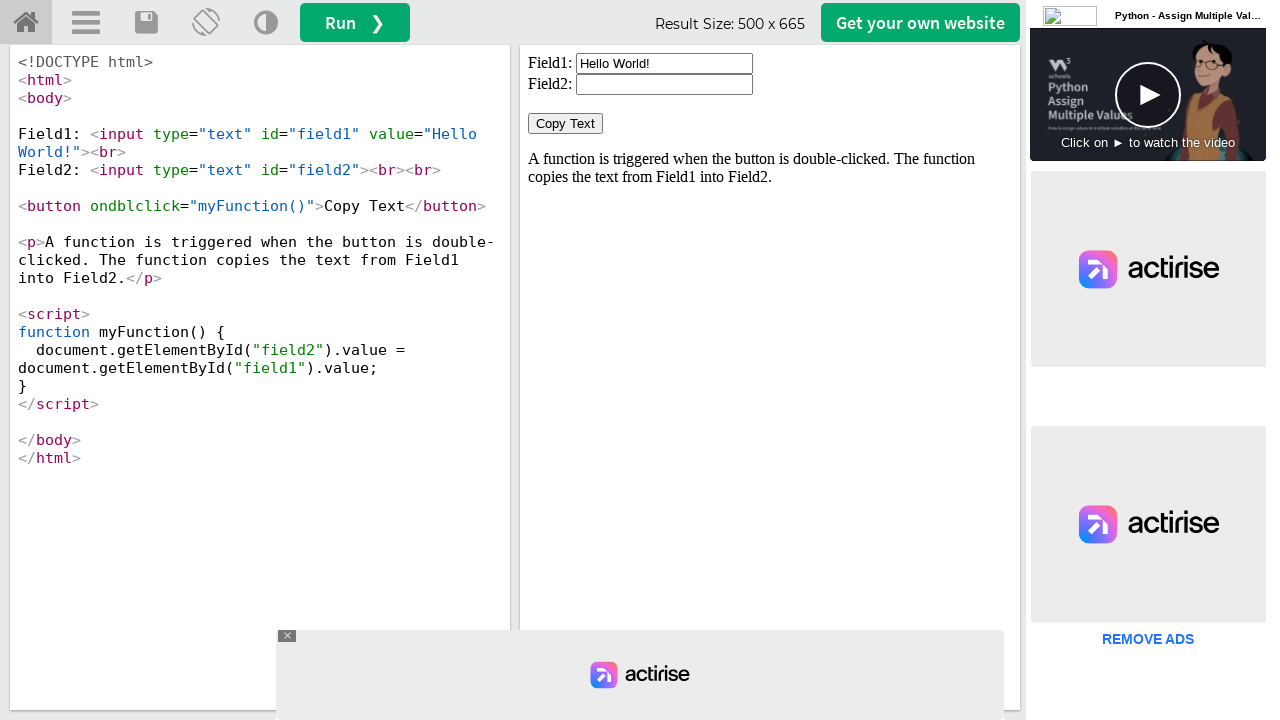

Cleared the input field #field1 on iframe#iframeResult >> internal:control=enter-frame >> #field1
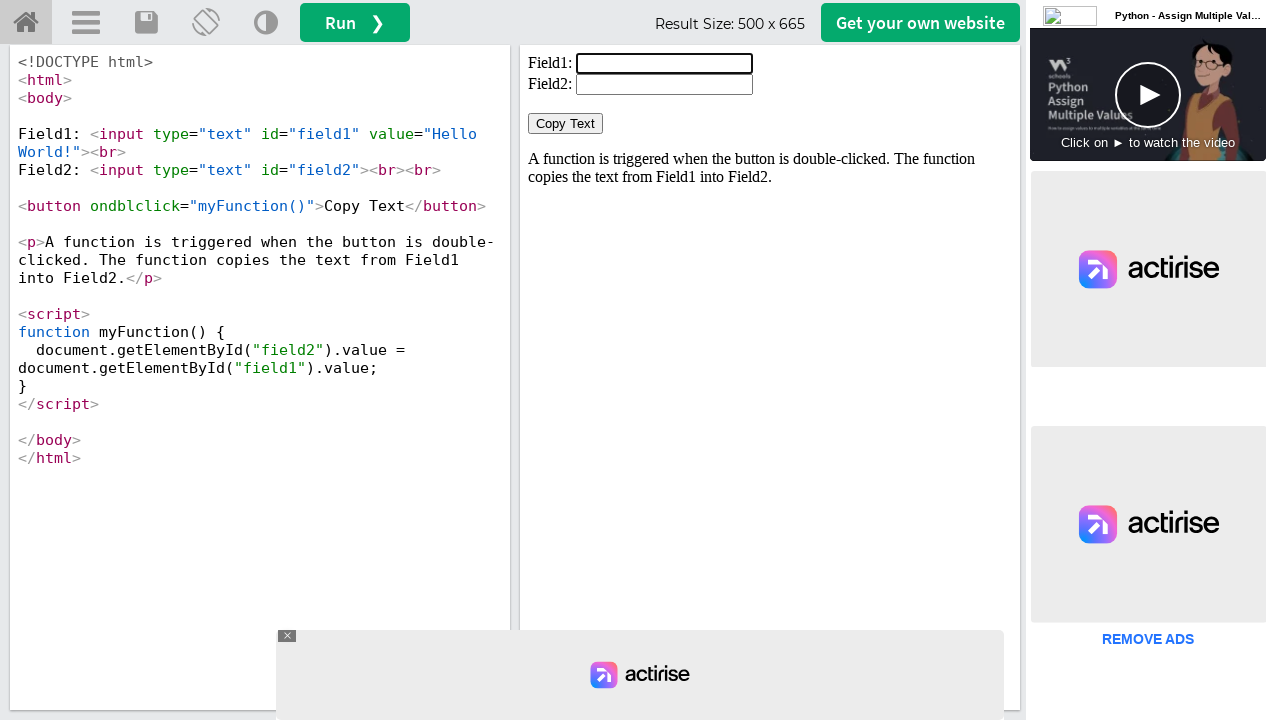

Filled input field #field1 with 'Welcome' on iframe#iframeResult >> internal:control=enter-frame >> #field1
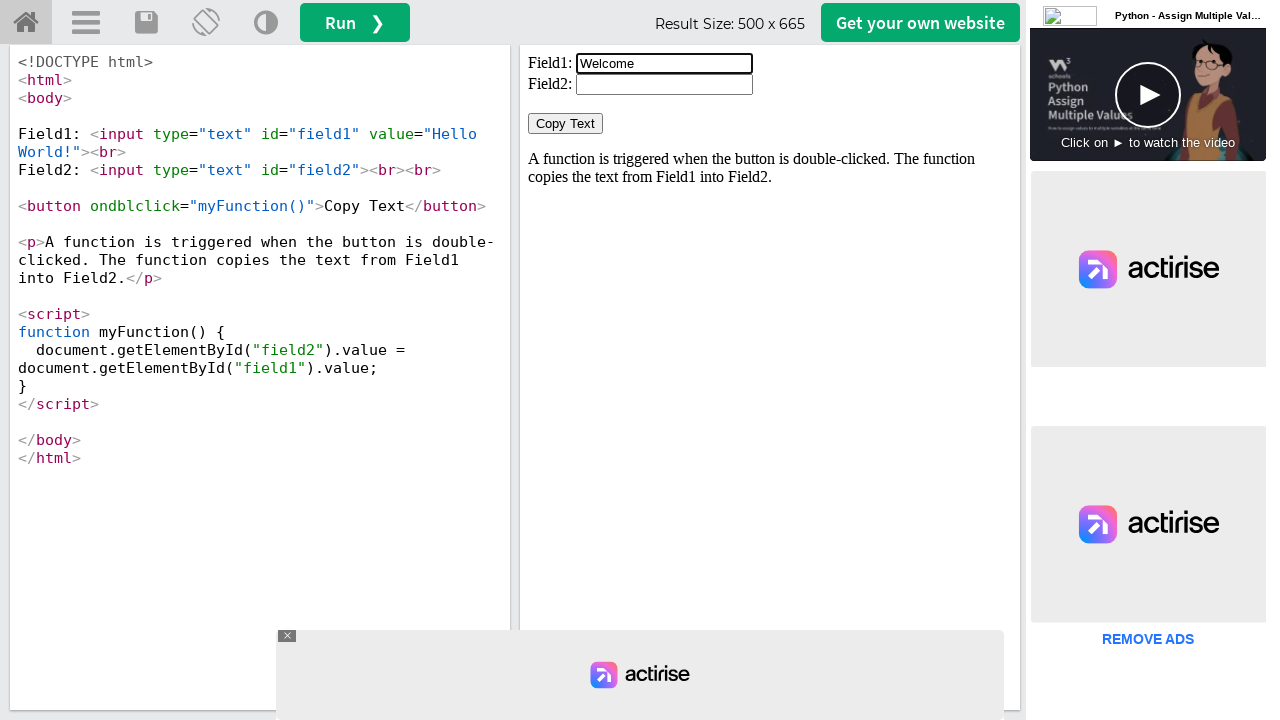

Double-clicked the 'Copy Text' button to copy the text at (566, 124) on iframe#iframeResult >> internal:control=enter-frame >> button:has-text('Copy Tex
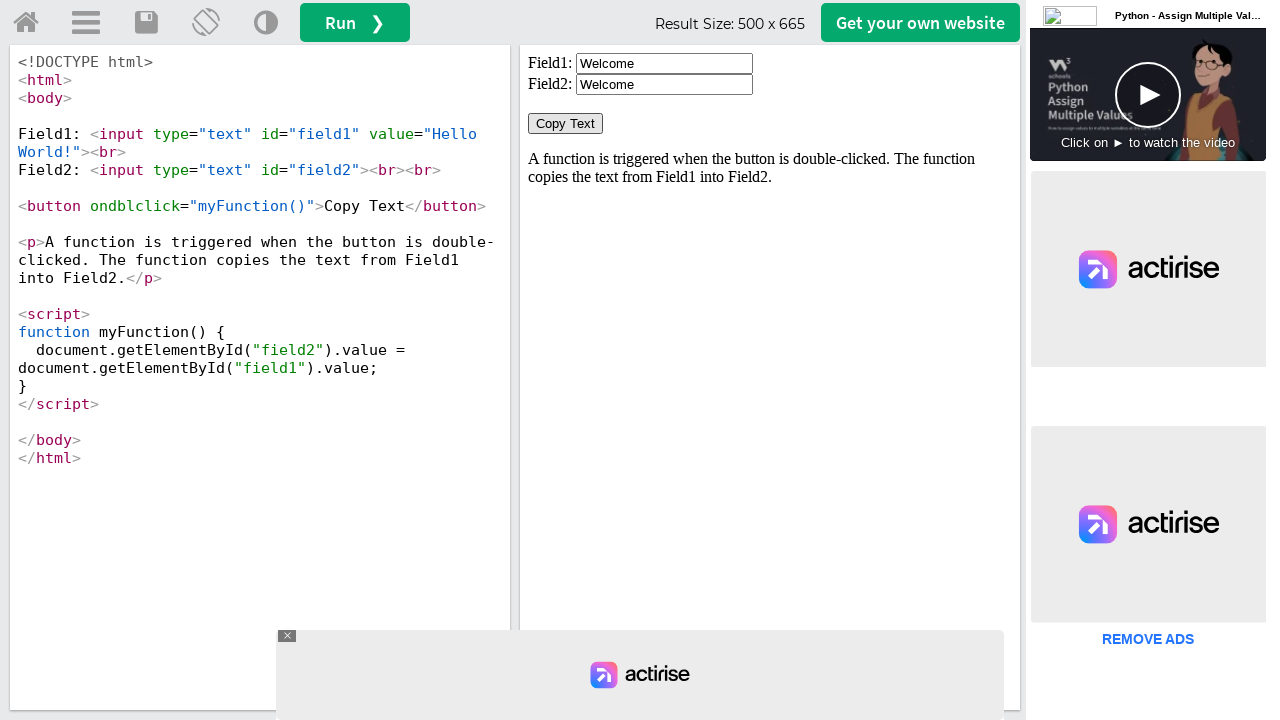

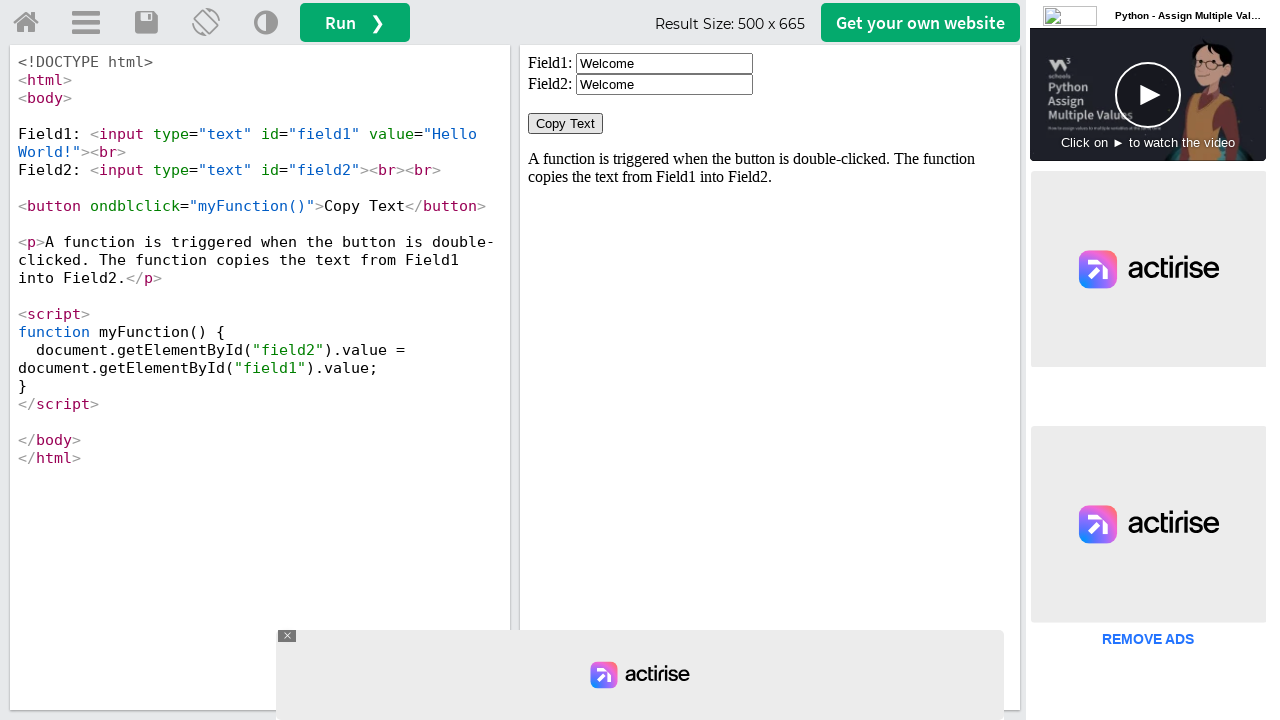